Tests the product search functionality by typing a search query and verifying that the correct number of filtered products are displayed

Starting URL: https://rahulshettyacademy.com/seleniumPractise/#/

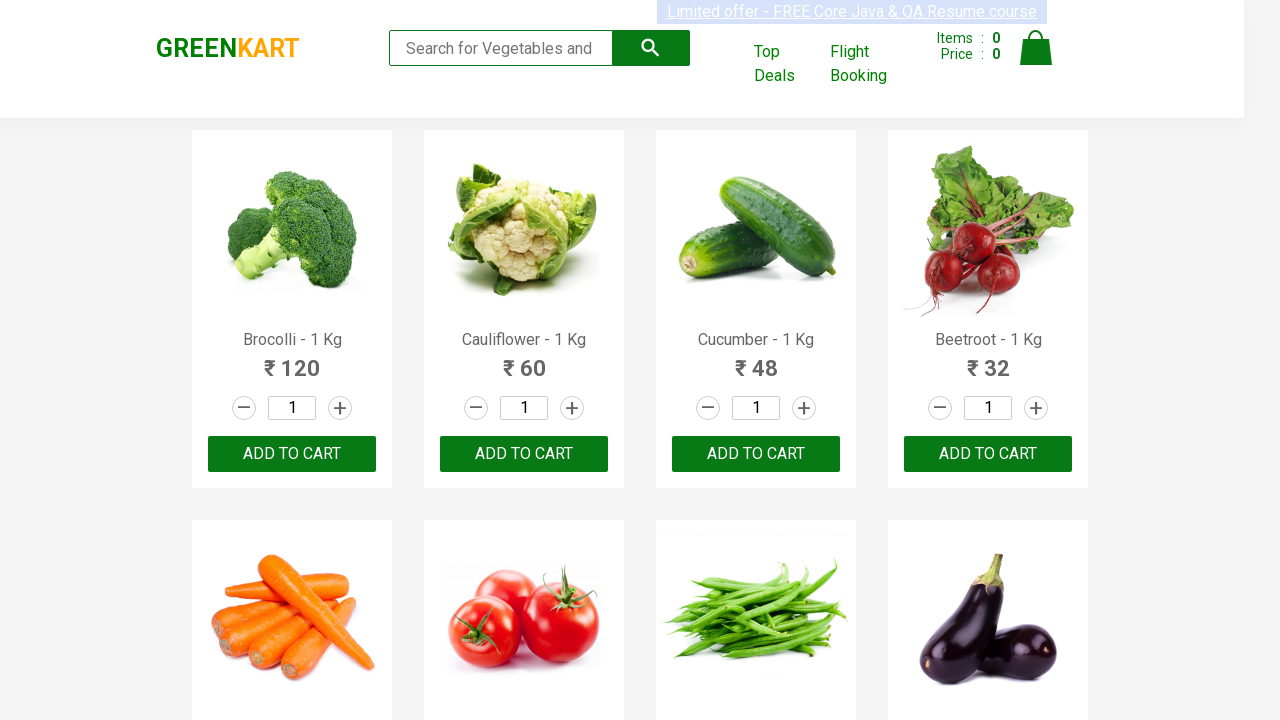

Filled search input with 'ca' on input[type="search"]
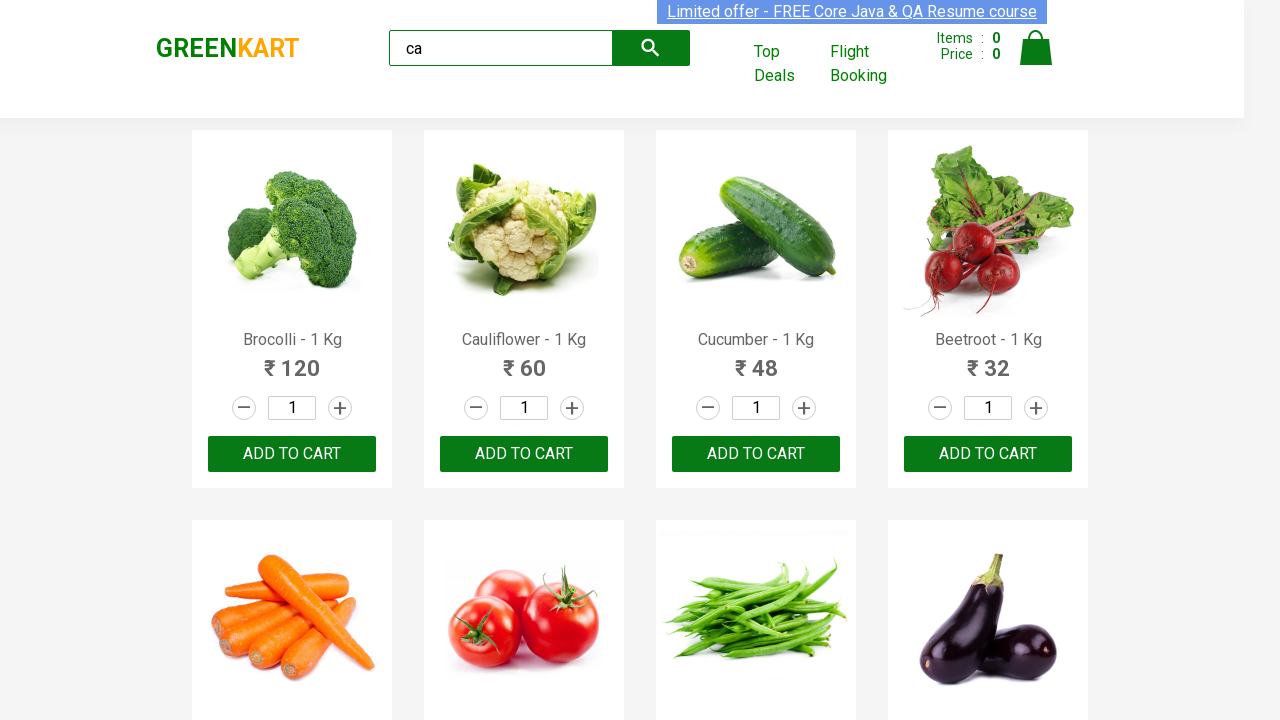

Waited for product elements to load
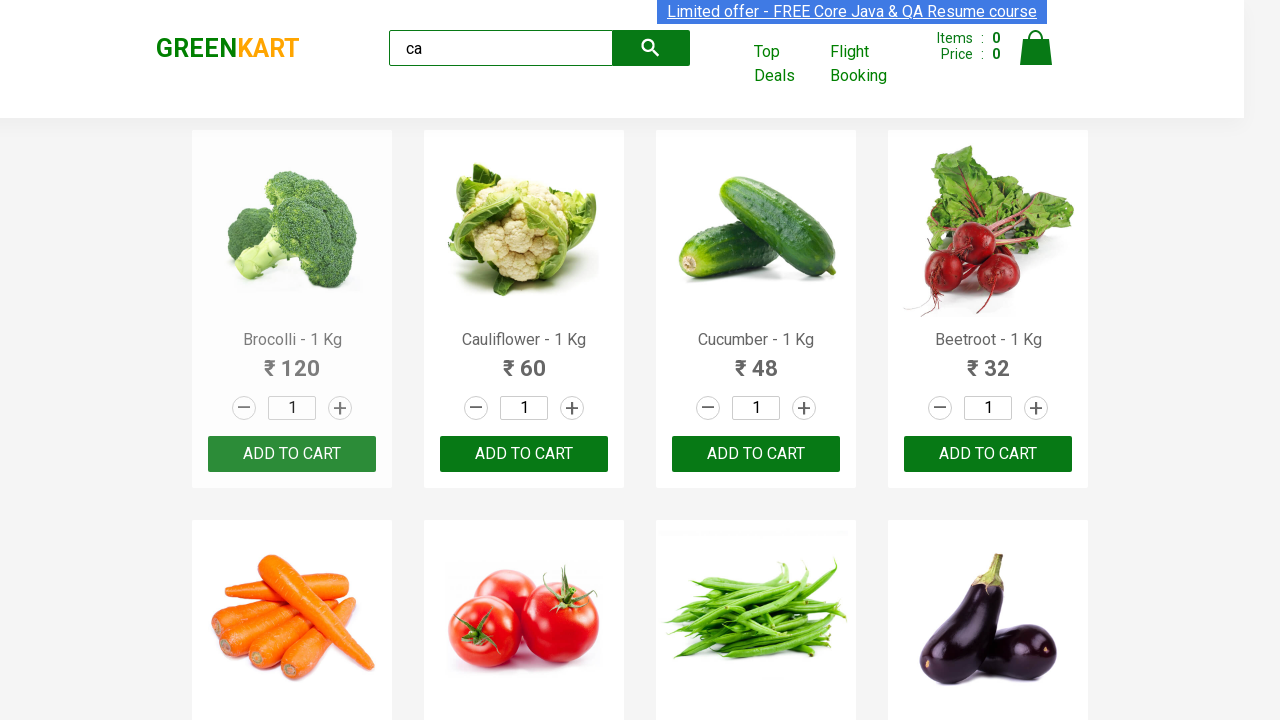

Located visible product elements
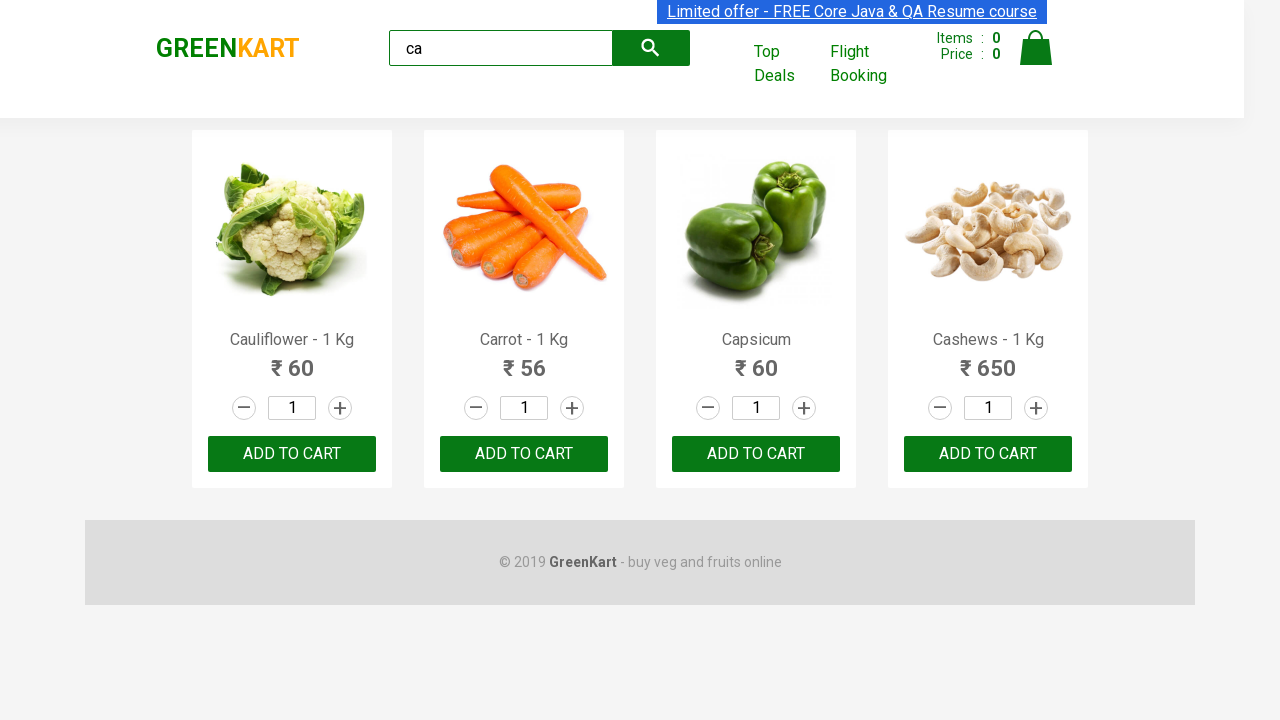

Verified at least 4 filtered products are visible
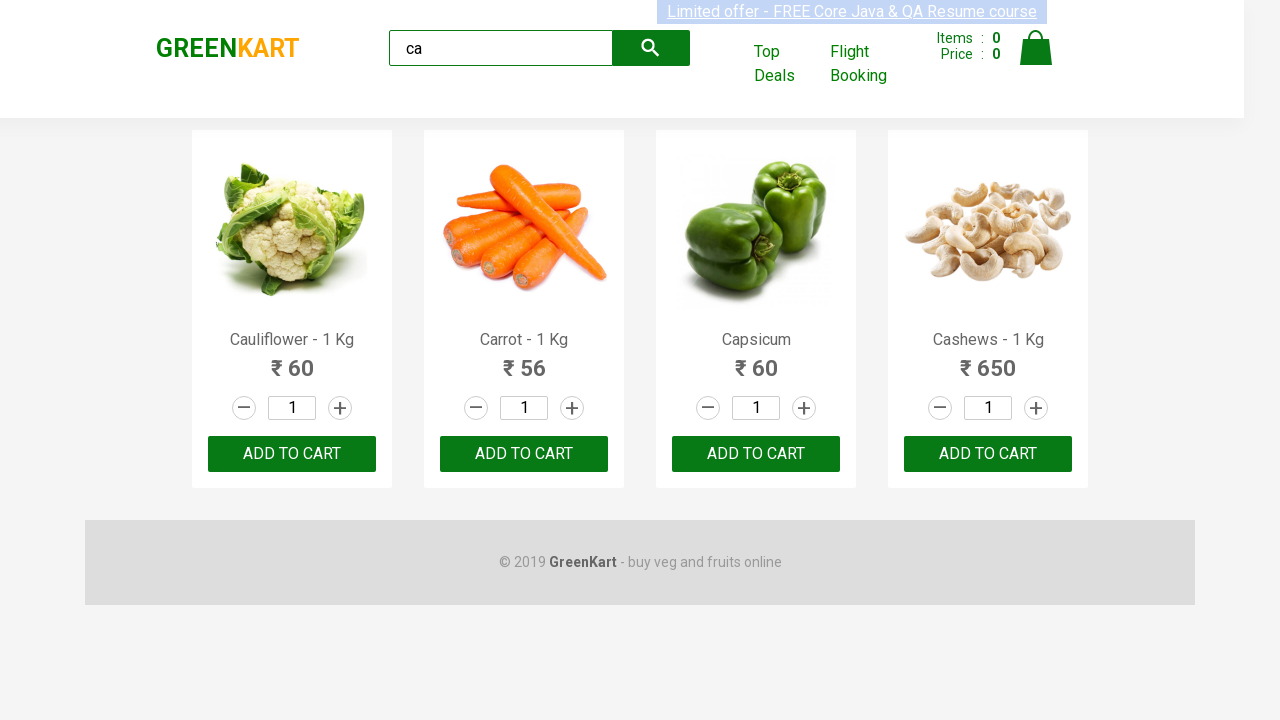

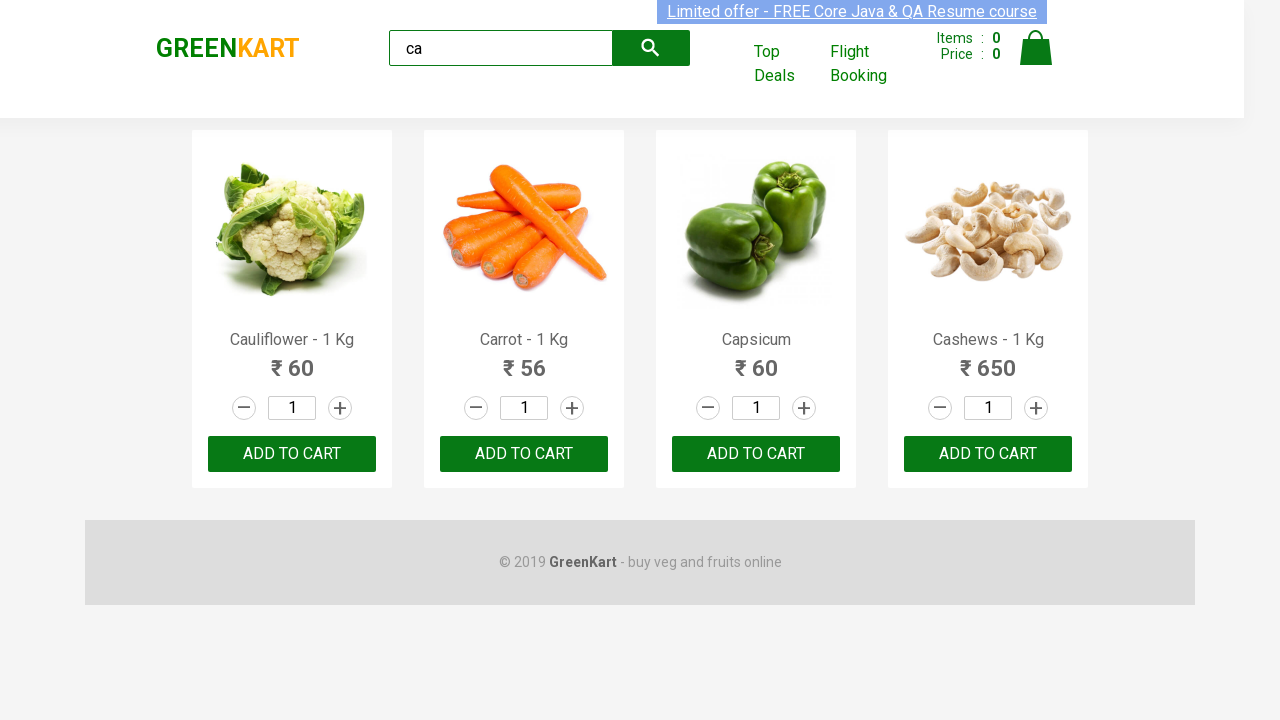